Tests link functionality by clicking the "Home" link, navigating to the tutorial page, and scrolling to the footer

Starting URL: https://www.tutorialspoint.com/selenium/practice/links.php

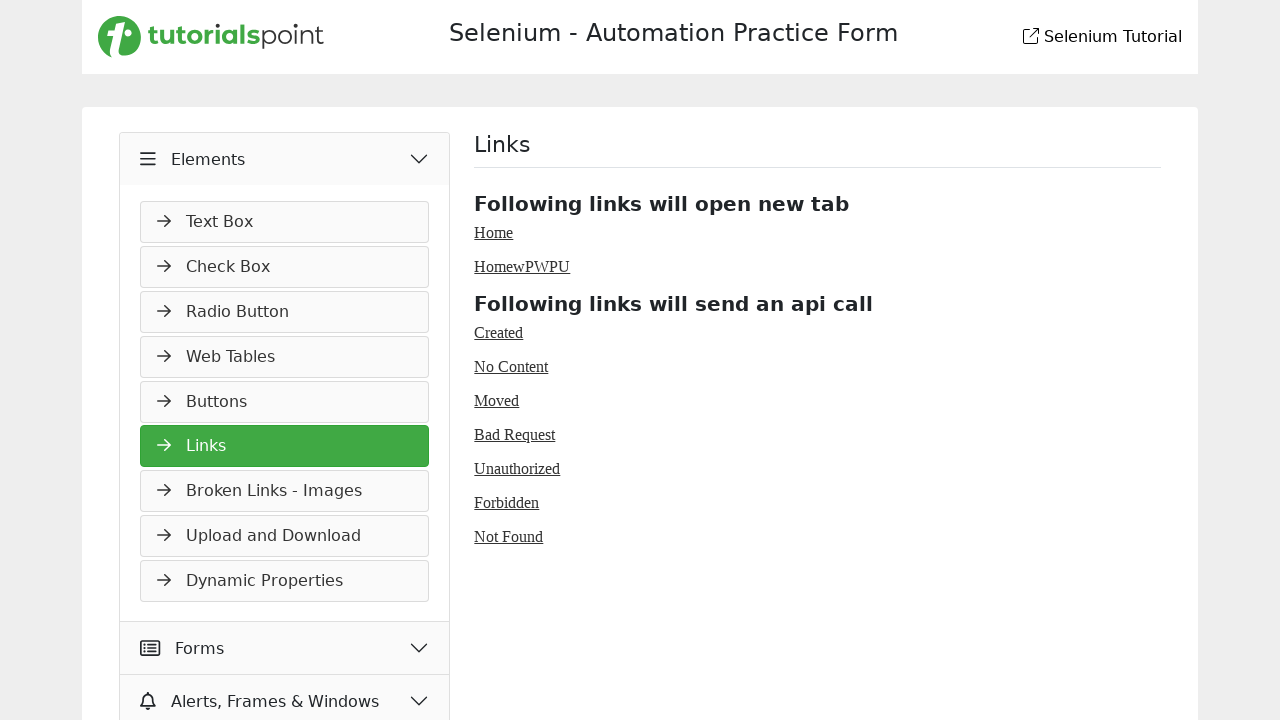

Clicked the 'Home' link at (494, 232) on text=Home
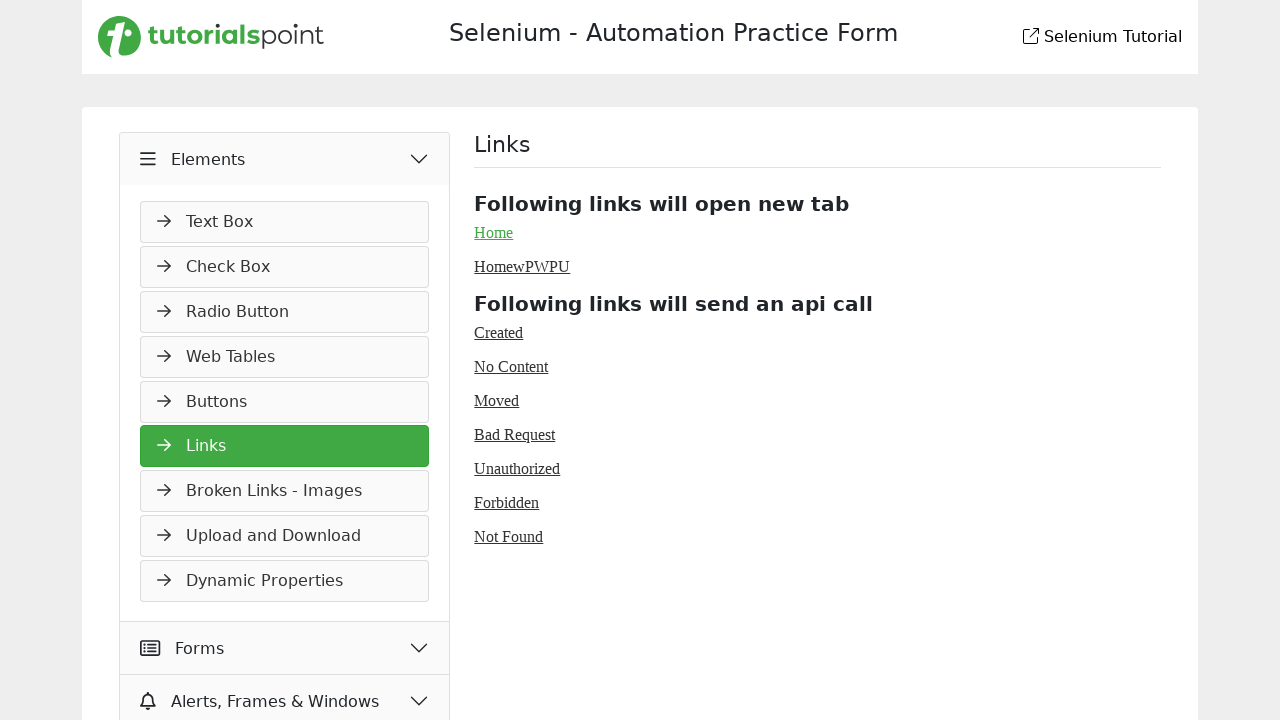

Retrieved current URL after clicking Home link
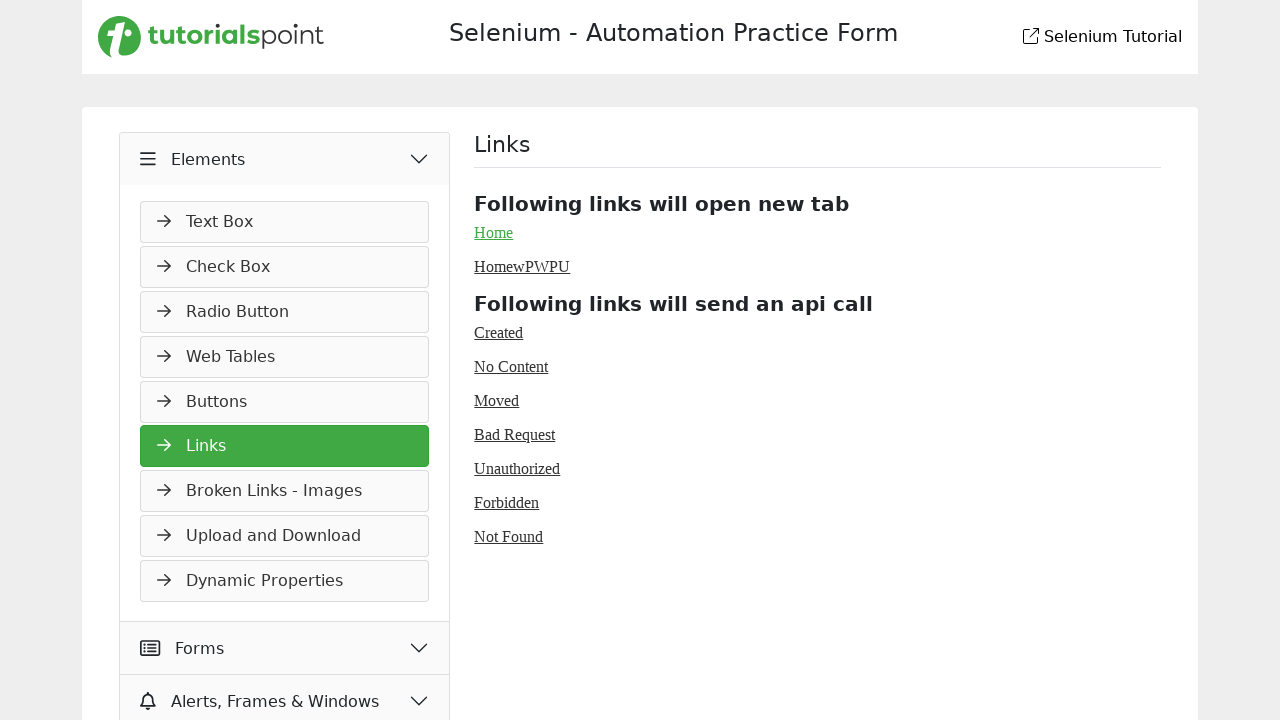

Navigated to tutorials page at https://www.tutorialspoint.com/index.htm
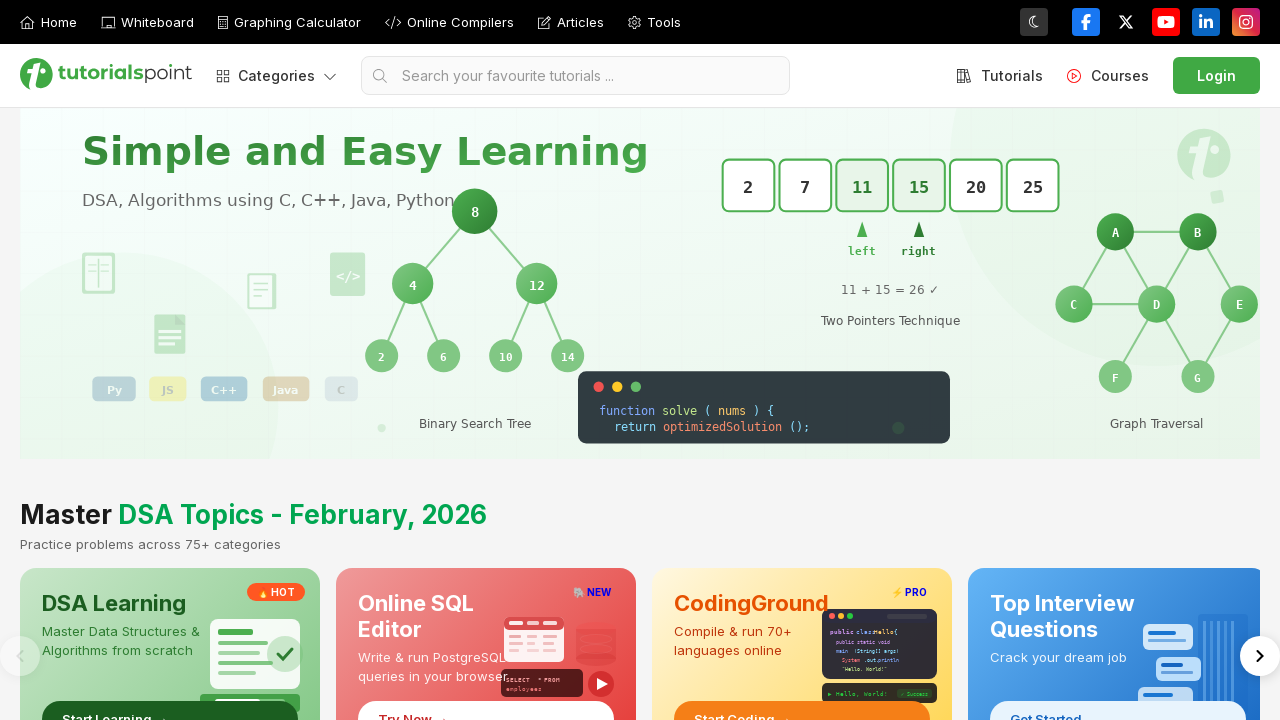

Scrolled to footer element
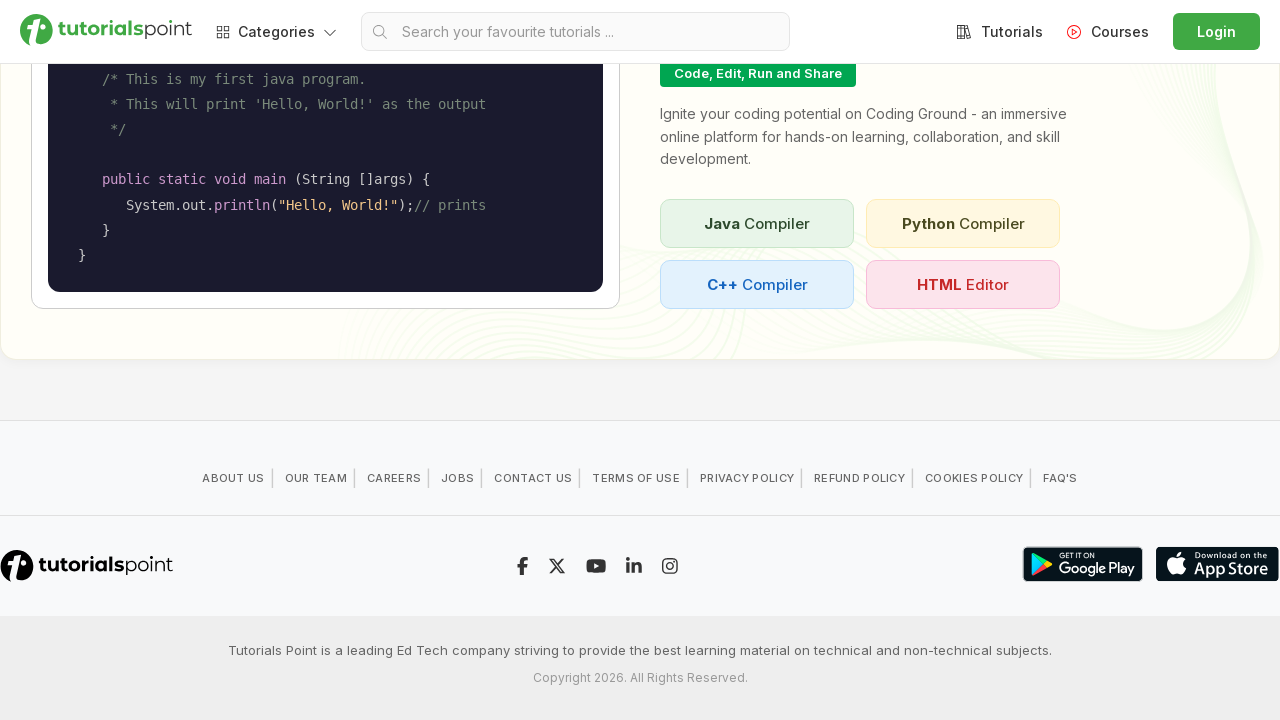

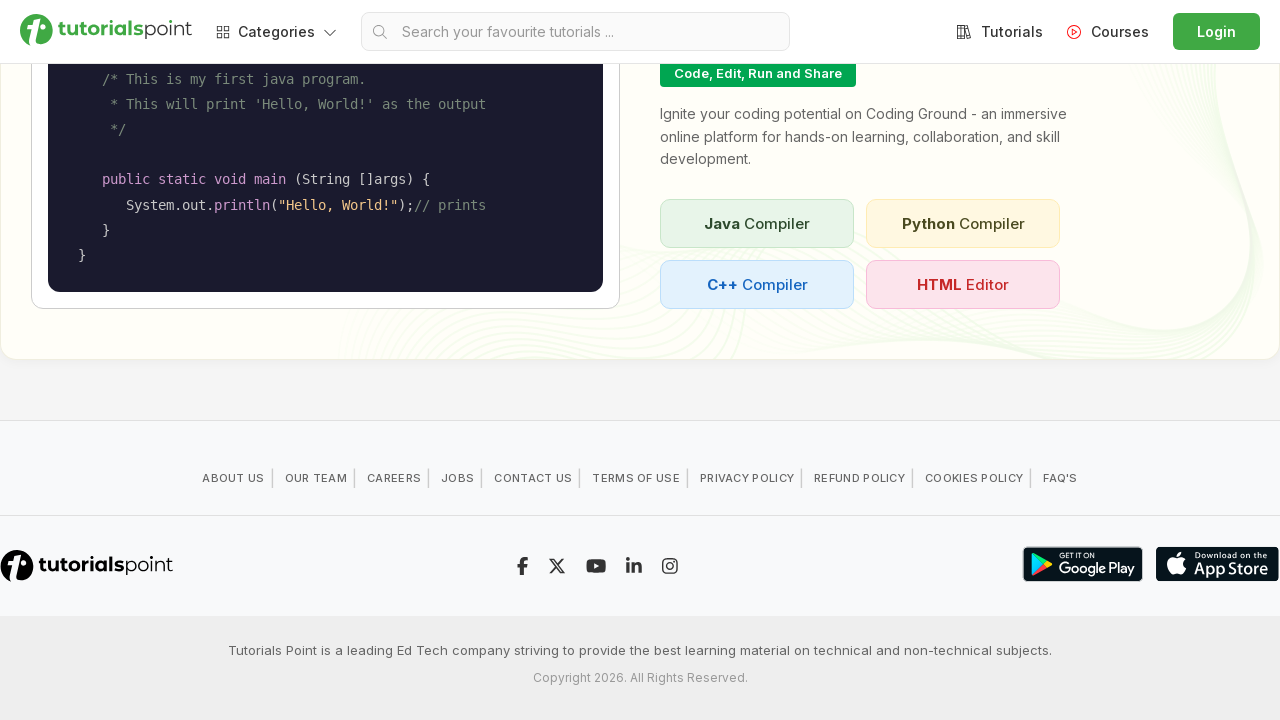